Tests mouse click actions on a demo page including single click, double click, and hover interactions on different button elements

Starting URL: https://demoqa.com/buttons

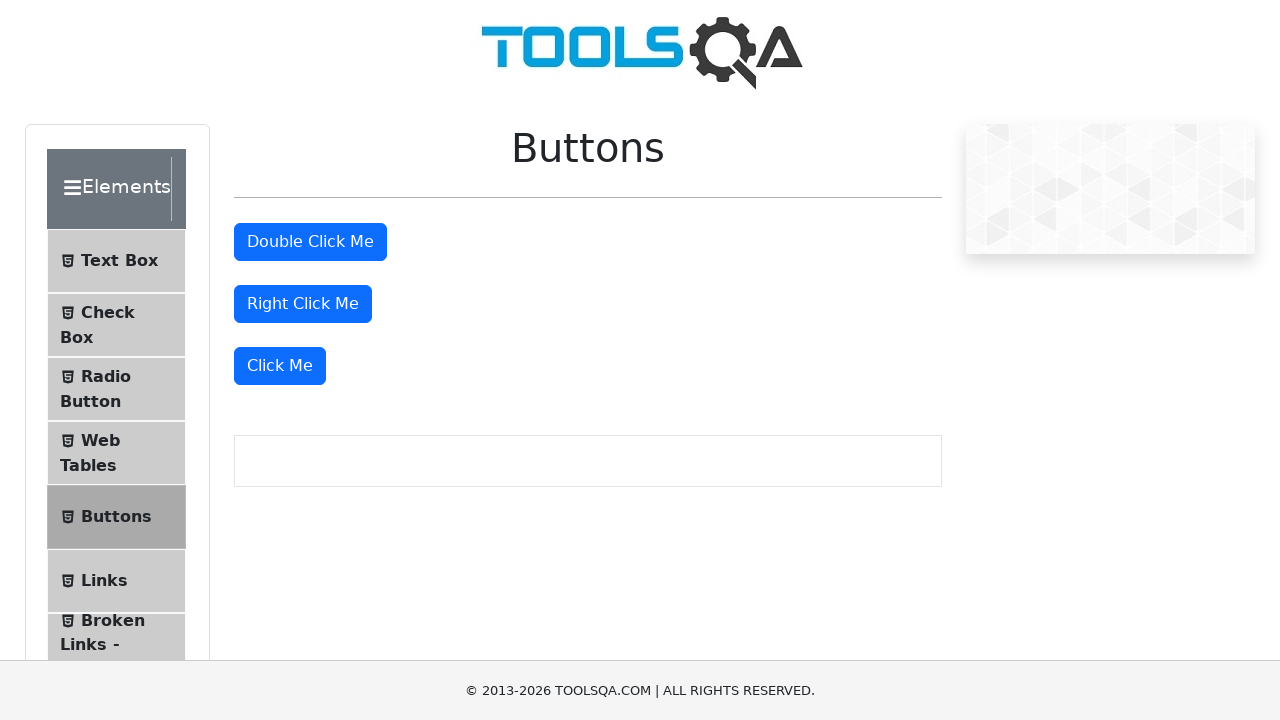

Single clicked the third 'Click Me' button at (280, 366) on internal:text="Click Me"i >> nth=2
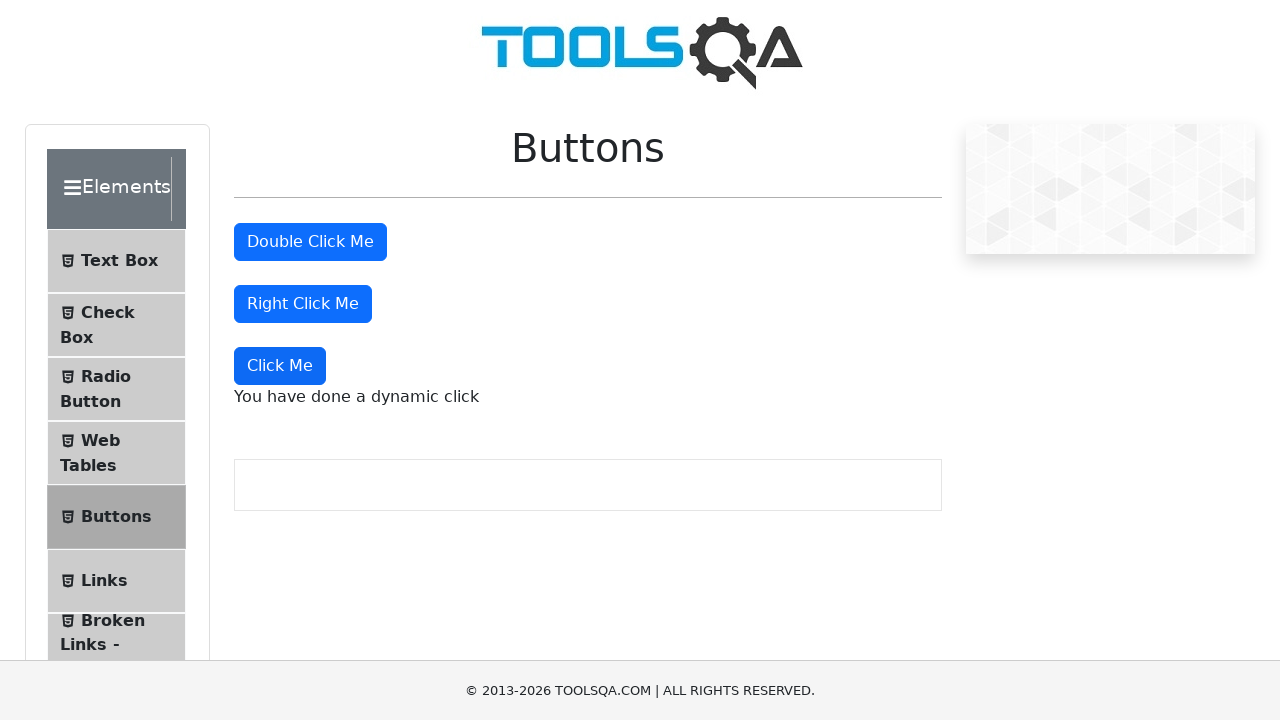

Double clicked the 'Double Click Me' button at (310, 242) on internal:text="Double Click Me"i
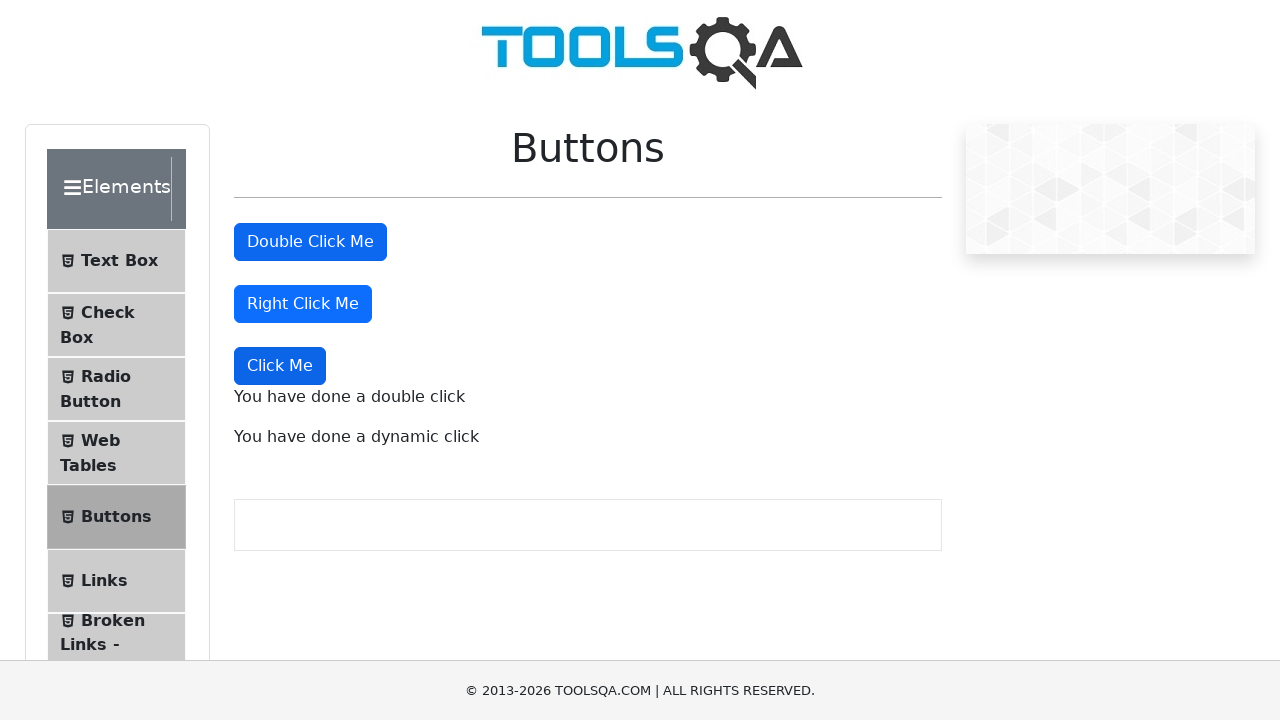

Hovered over the 'Right Click Me' button at (303, 304) on internal:text="Right Click Me"i
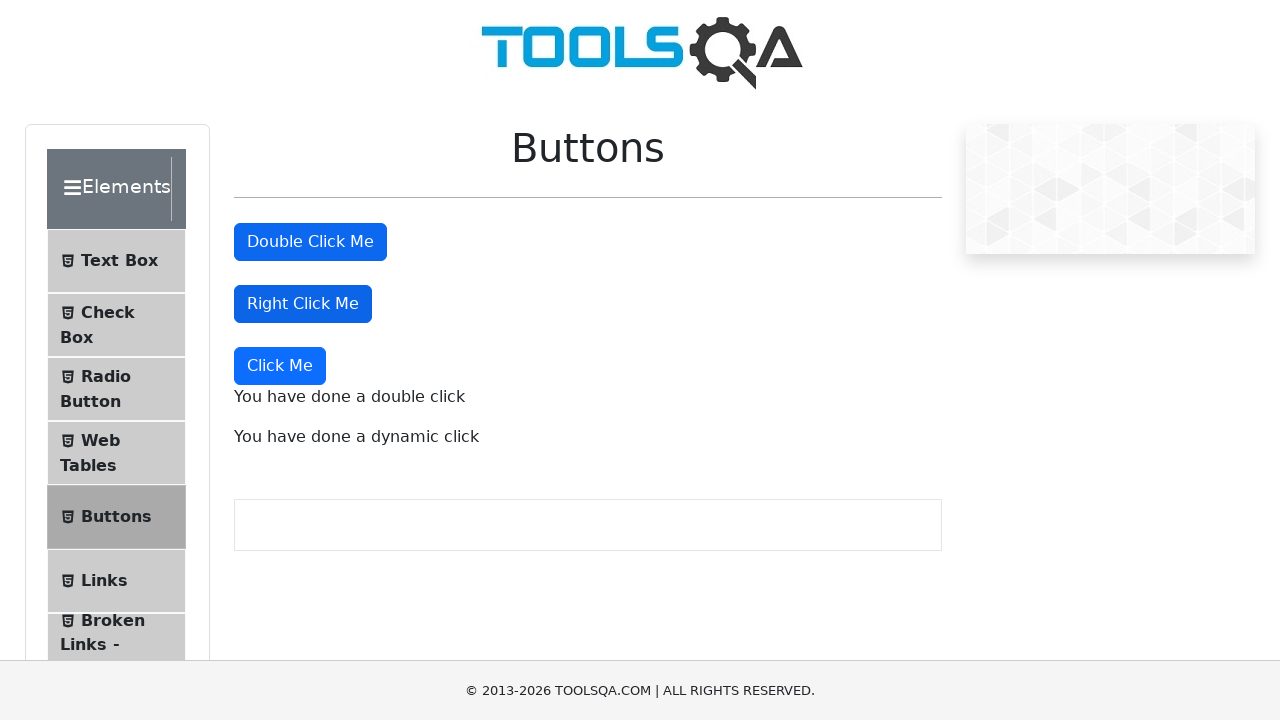

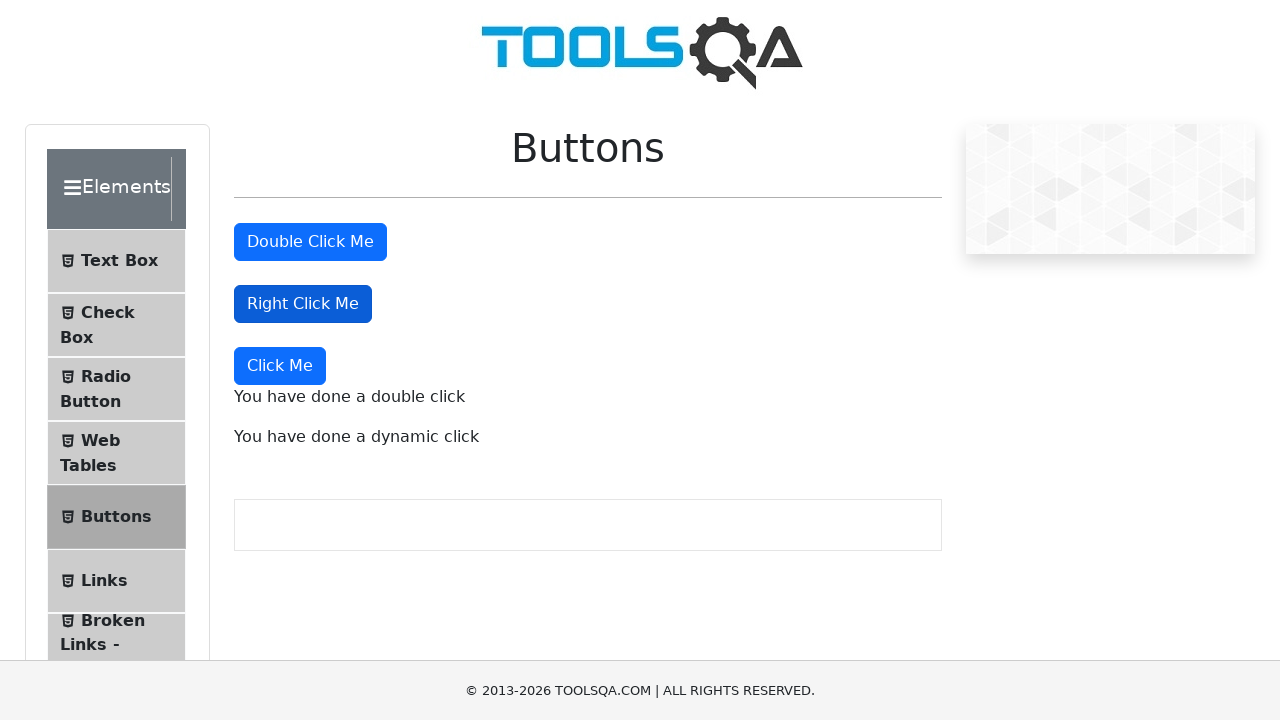